Tests mouse hover action by hovering over a menu item

Starting URL: https://demoqa.com/menu/

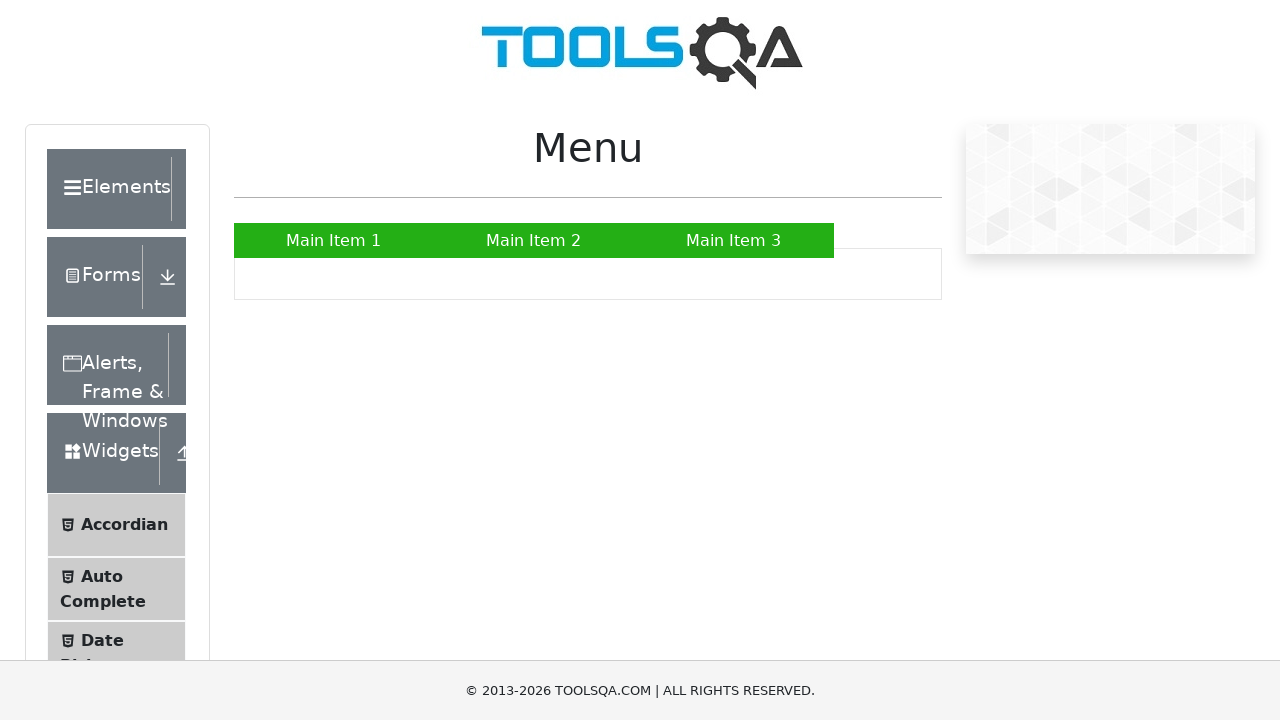

Navigated to menu demo page
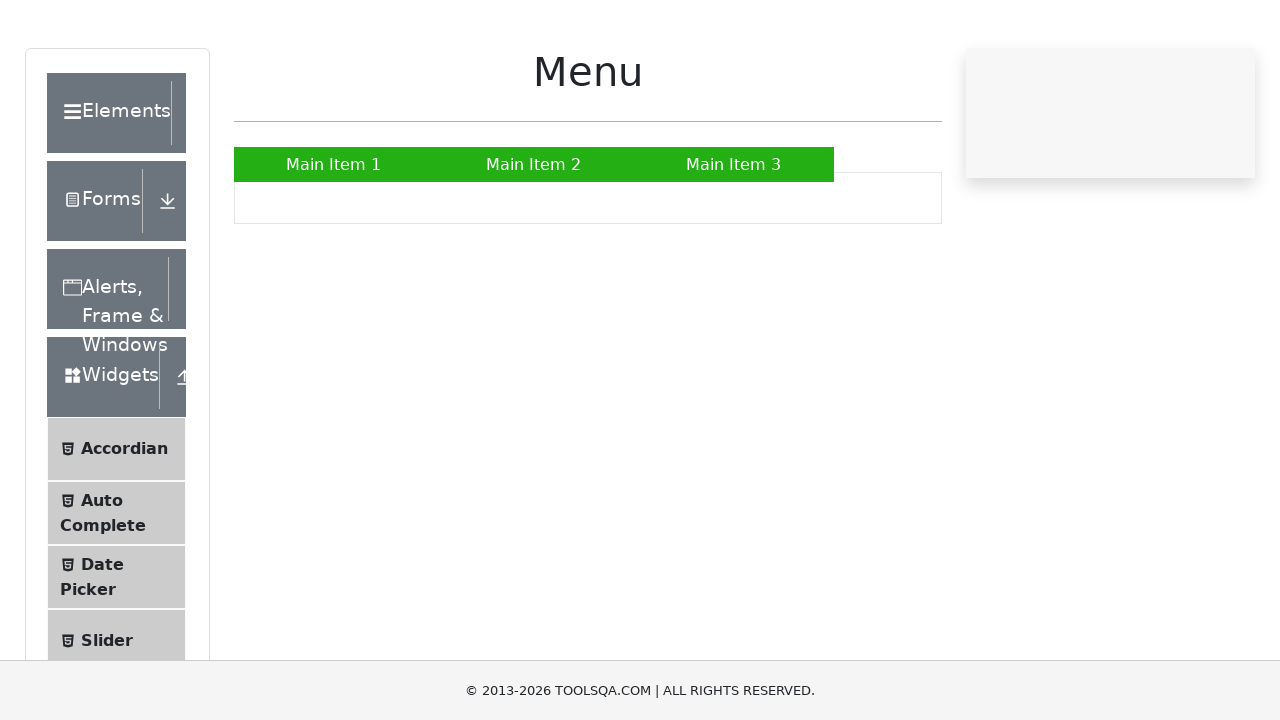

Hovered over Main Item 2 menu item at (534, 240) on a:has-text('Main Item 2')
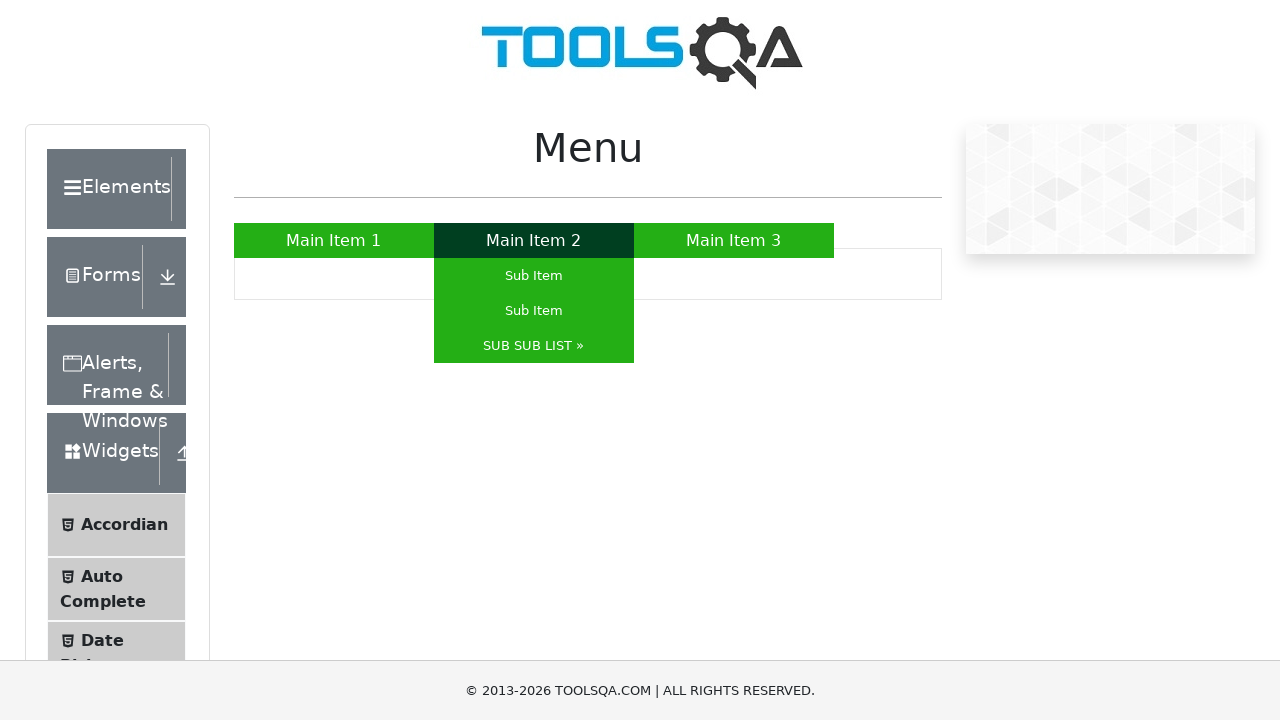

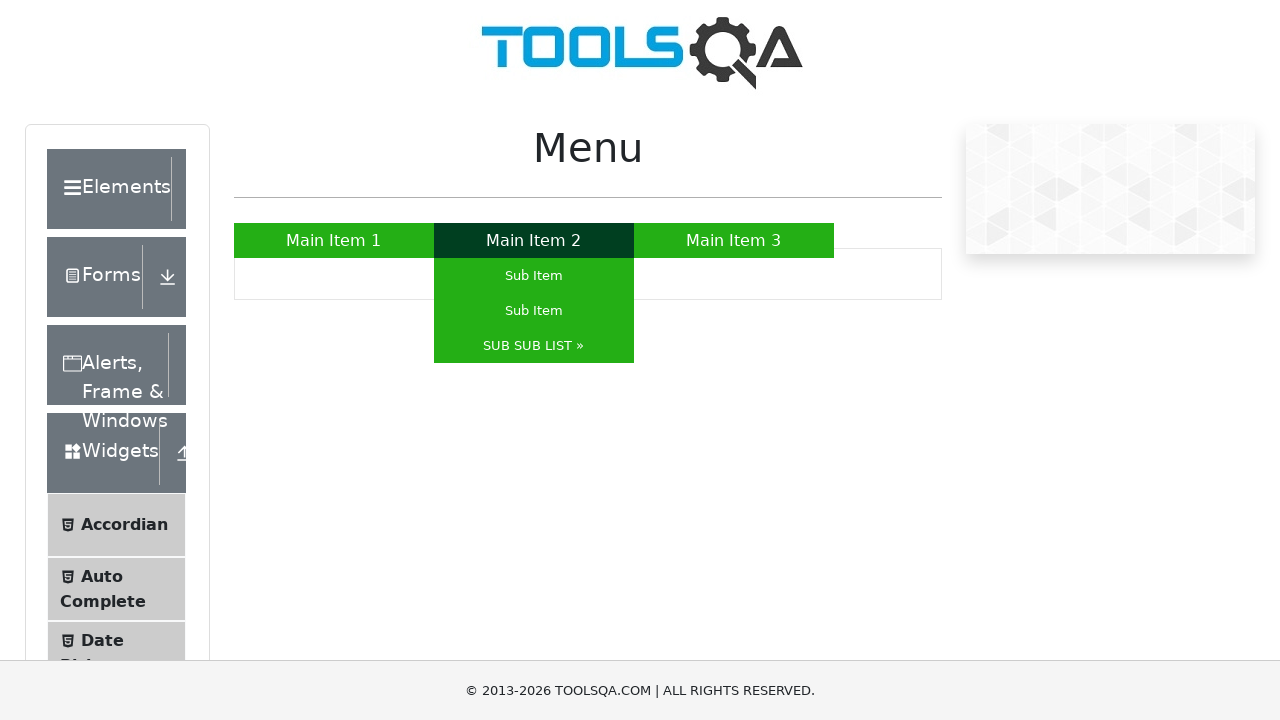